Tests multi-select dropdown functionality by selecting and deselecting options using index-based methods

Starting URL: https://omayo.blogspot.com/

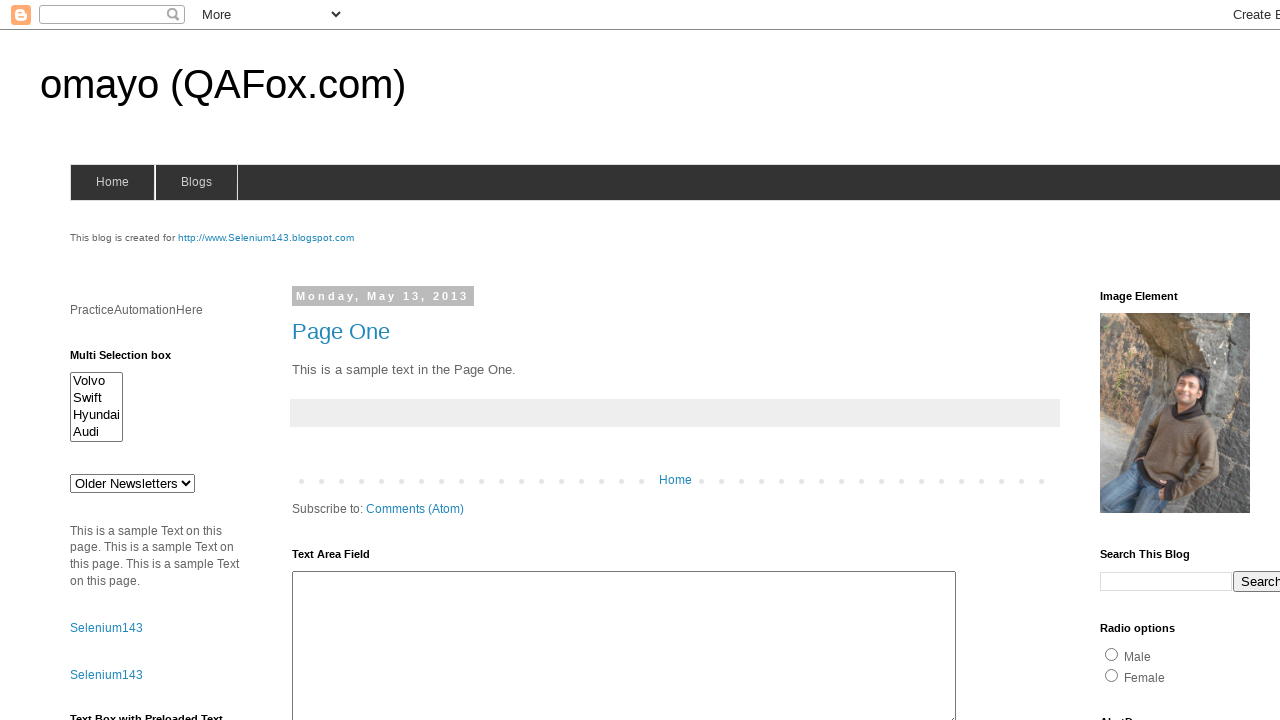

Located multi-select dropdown element with ID 'multiselect1'
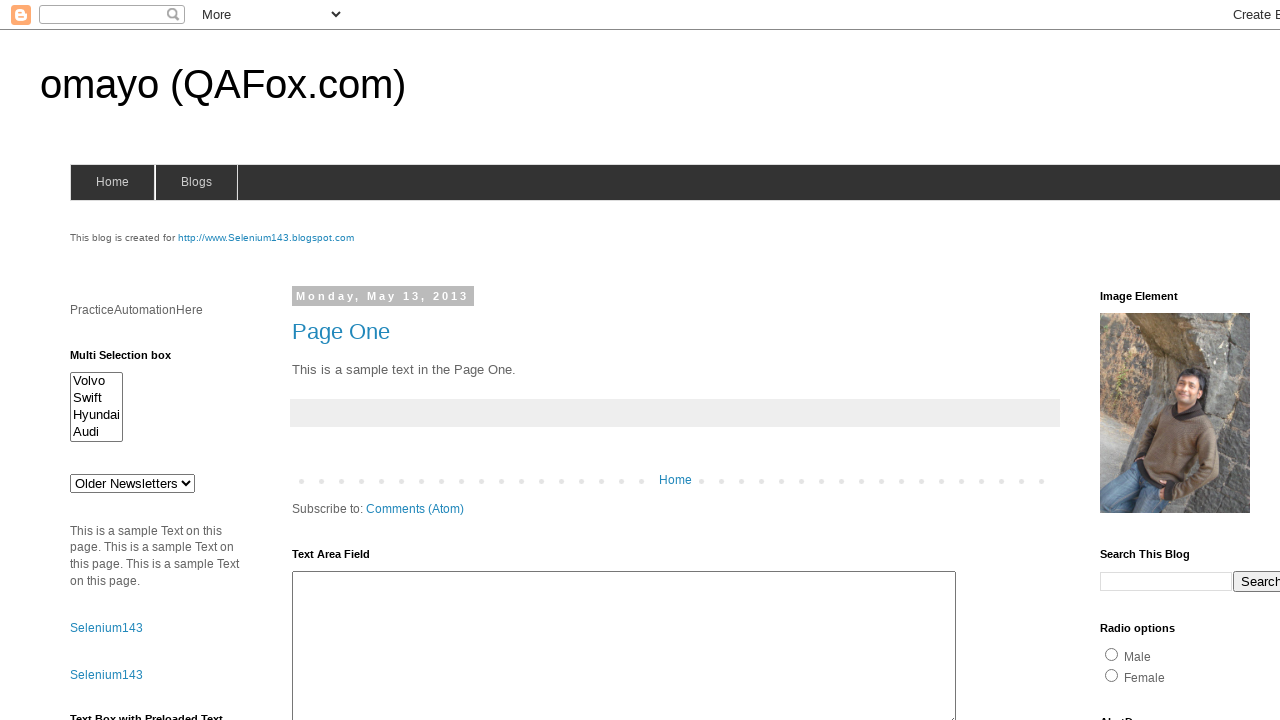

Selected option at index 0 in multi-select dropdown on select#multiselect1
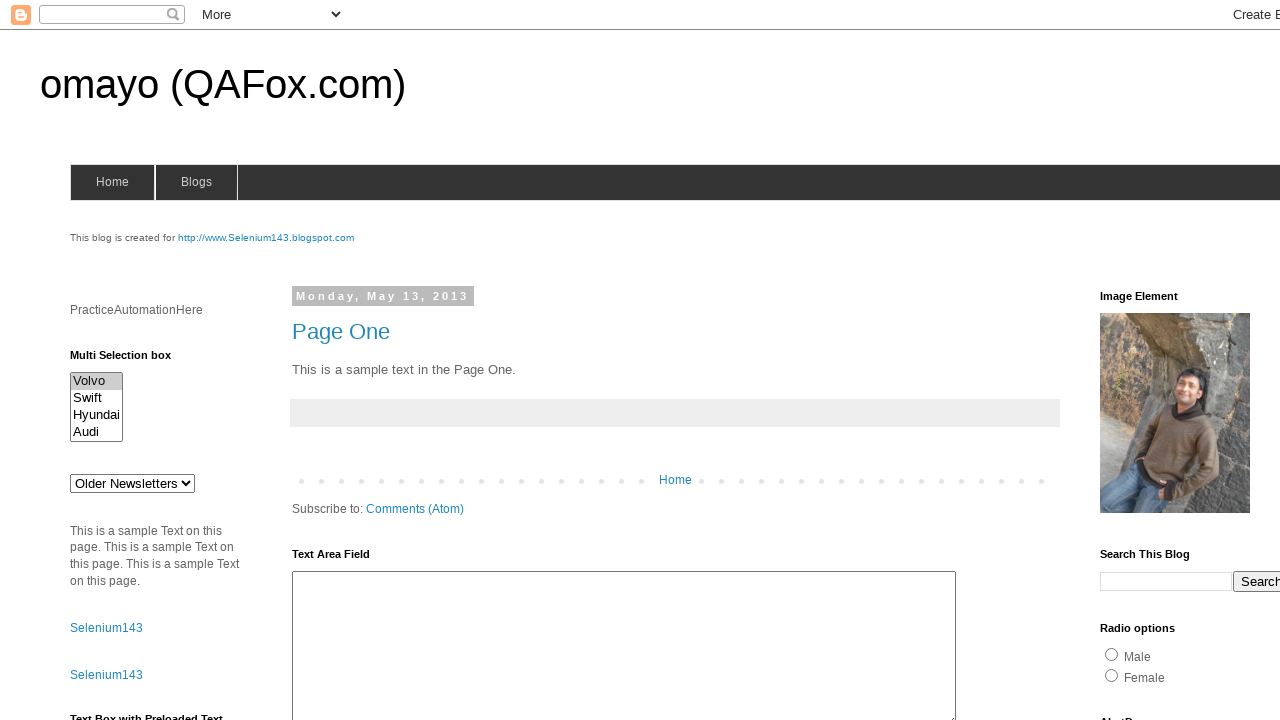

Waited 1 second between selections
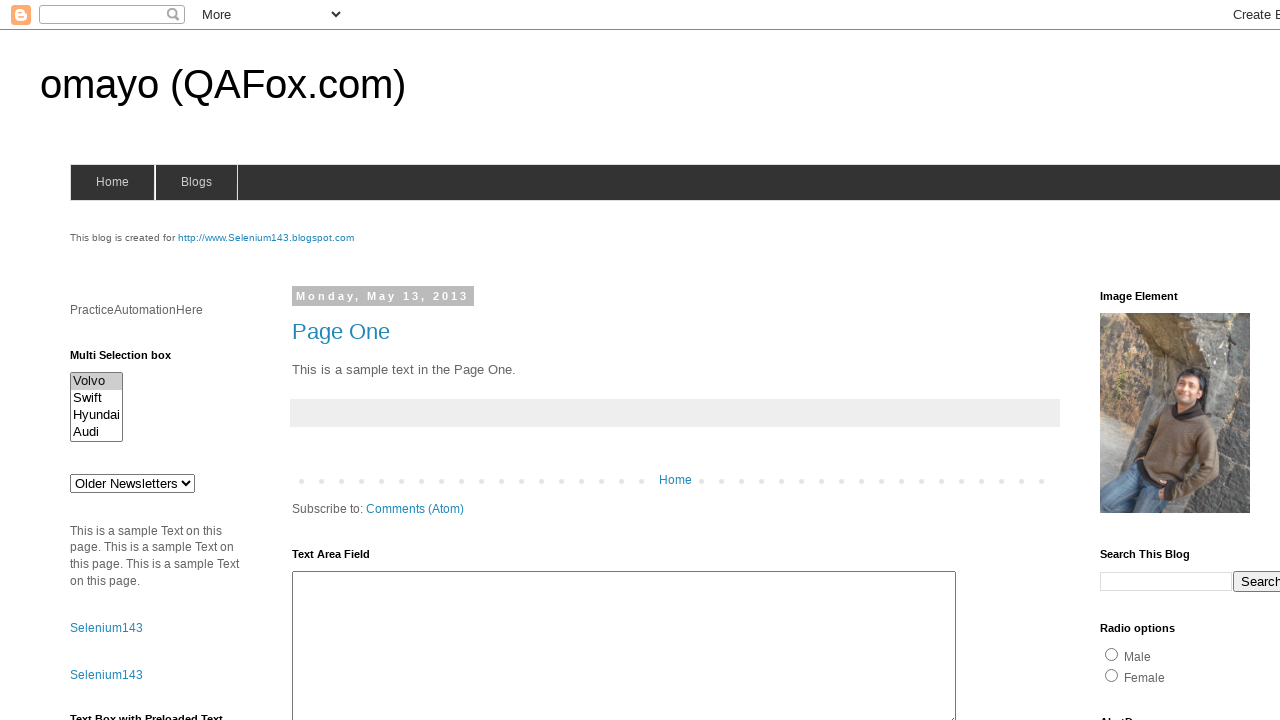

Selected option at index 1 in multi-select dropdown on select#multiselect1
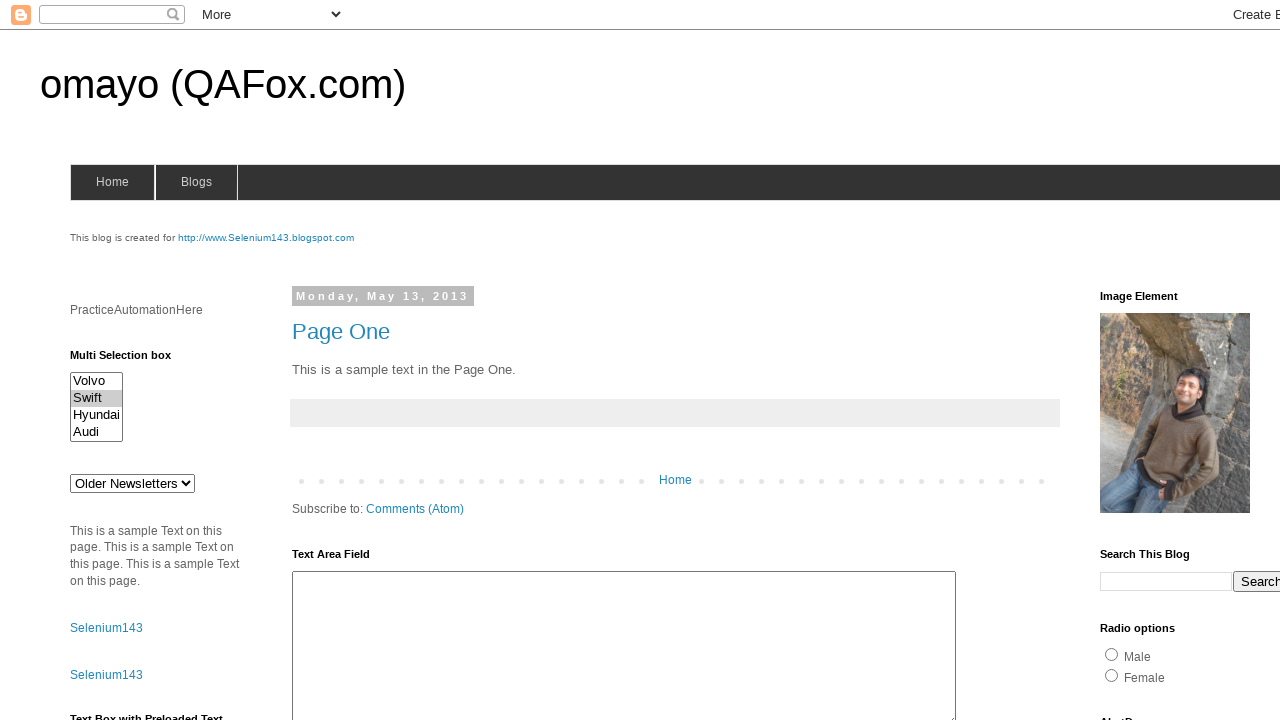

Waited 1 second between selections
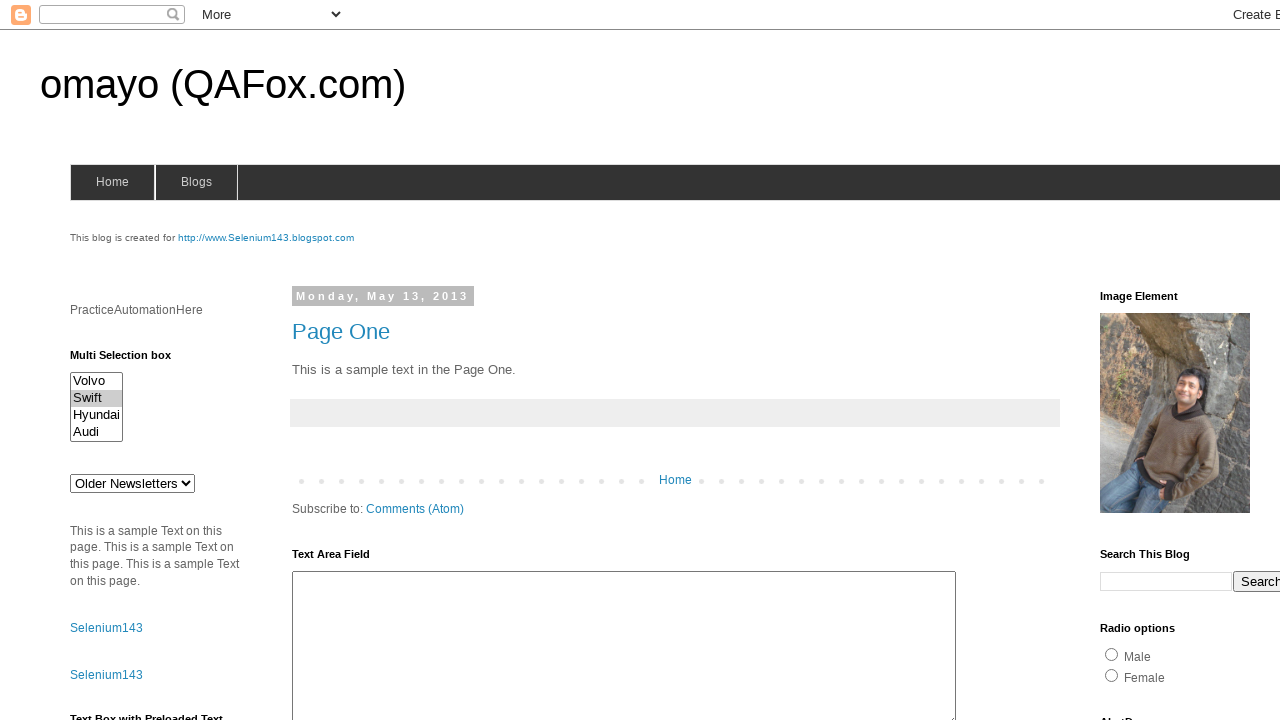

Selected option at index 2 in multi-select dropdown on select#multiselect1
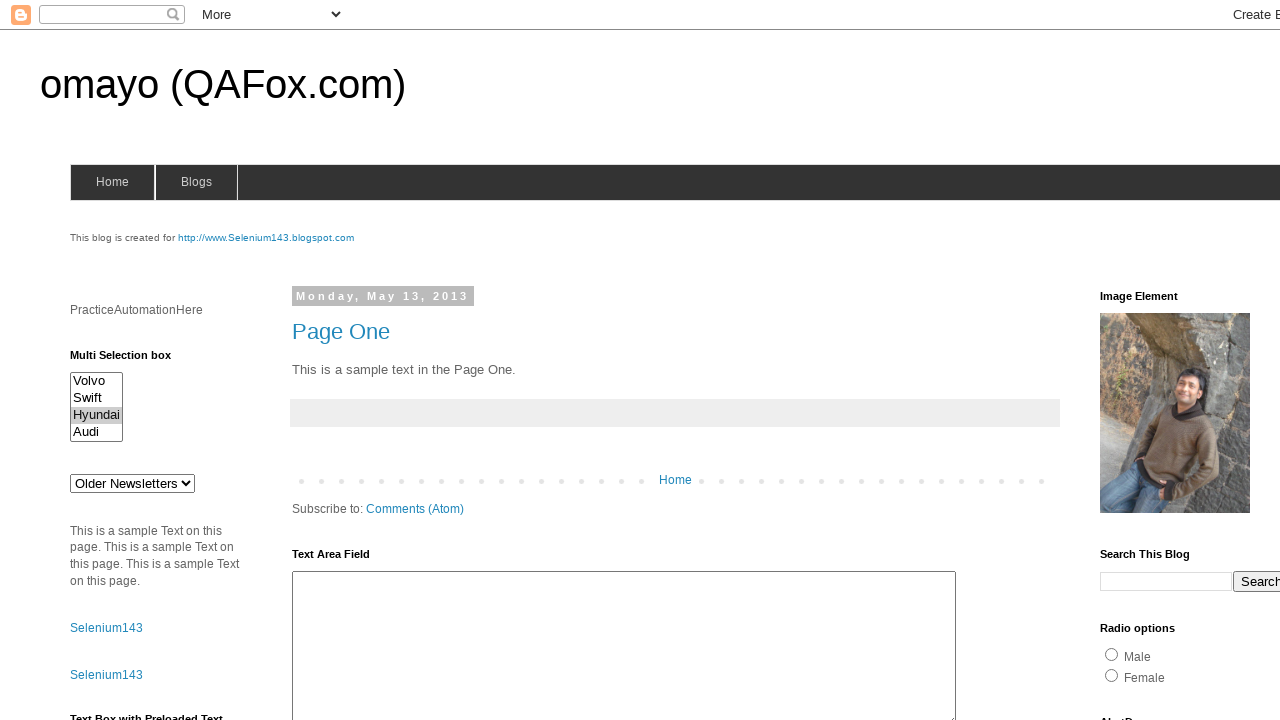

Waited 1 second between selections
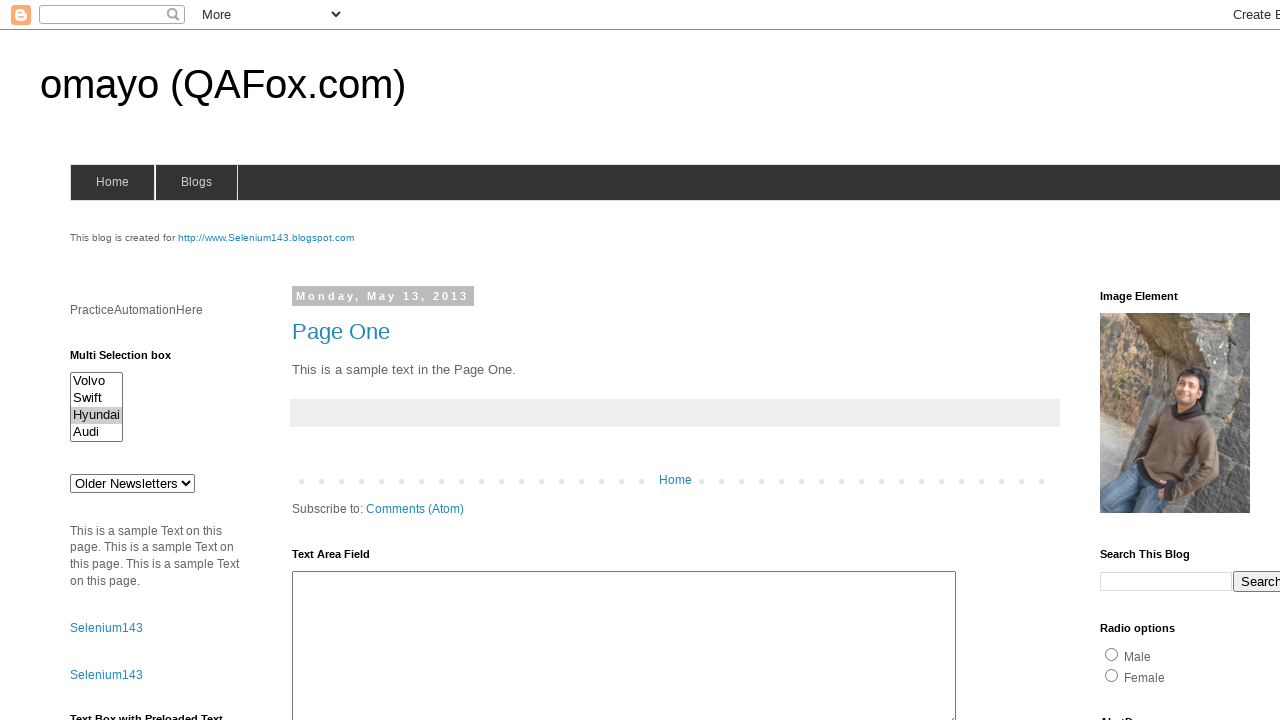

Selected option at index 3 in multi-select dropdown on select#multiselect1
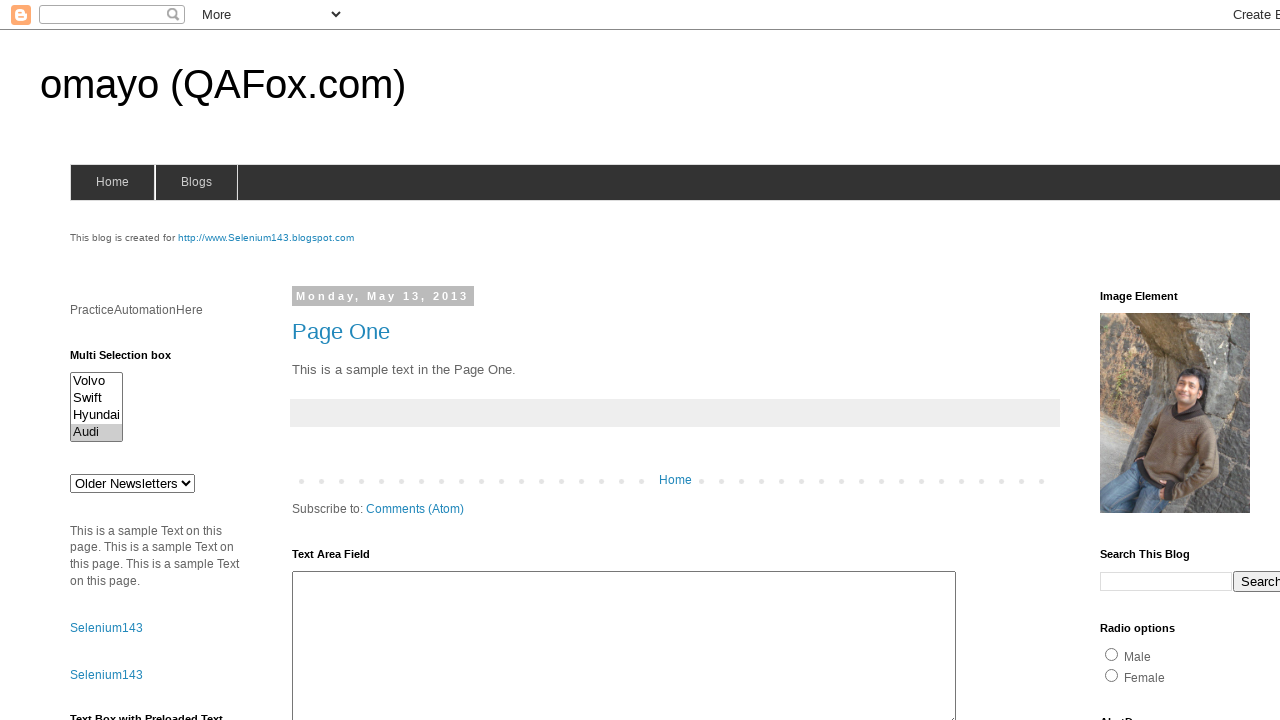

Waited 1 second between selections
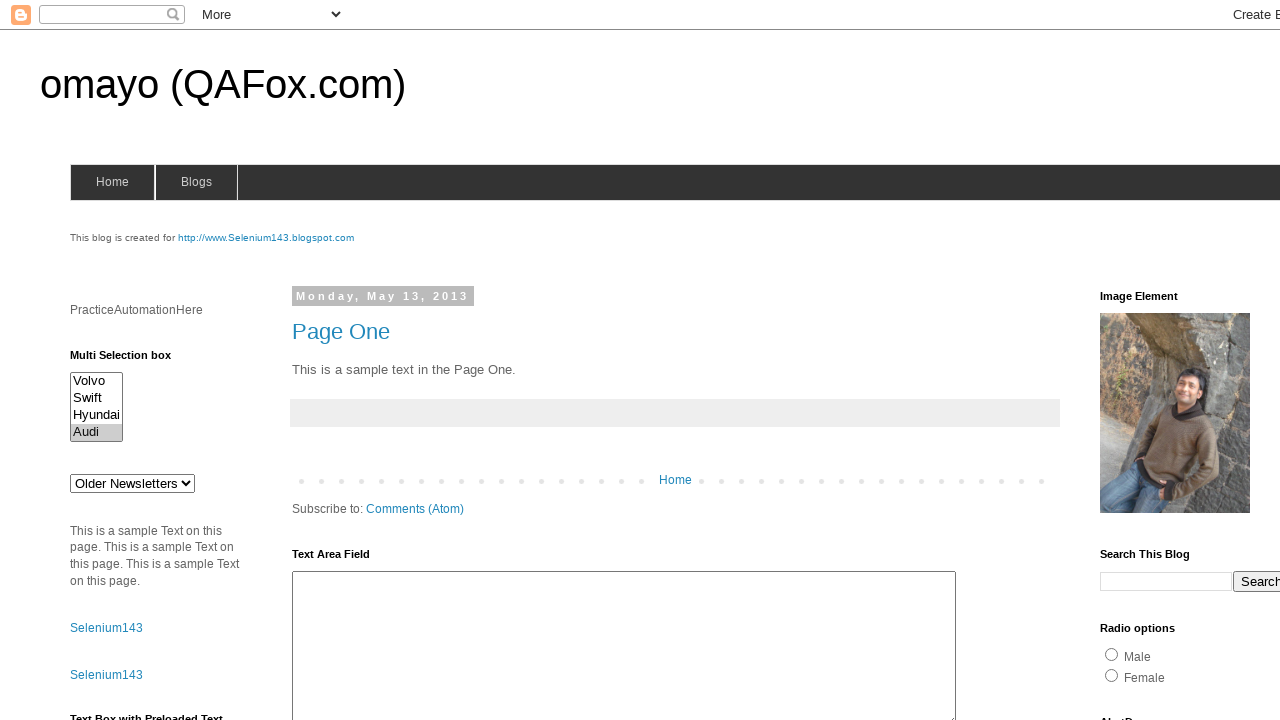

Retrieved all currently selected option values for deselection iteration 0
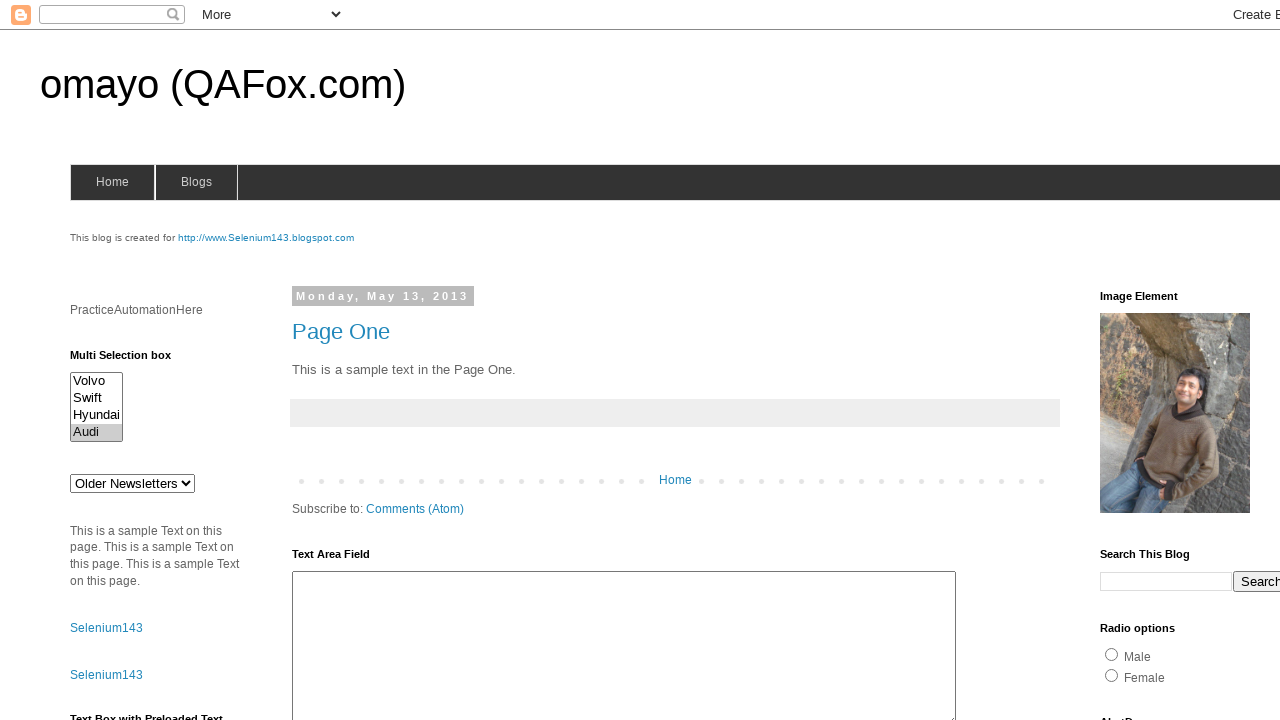

Retrieved value of option at index 0: 'volvox'
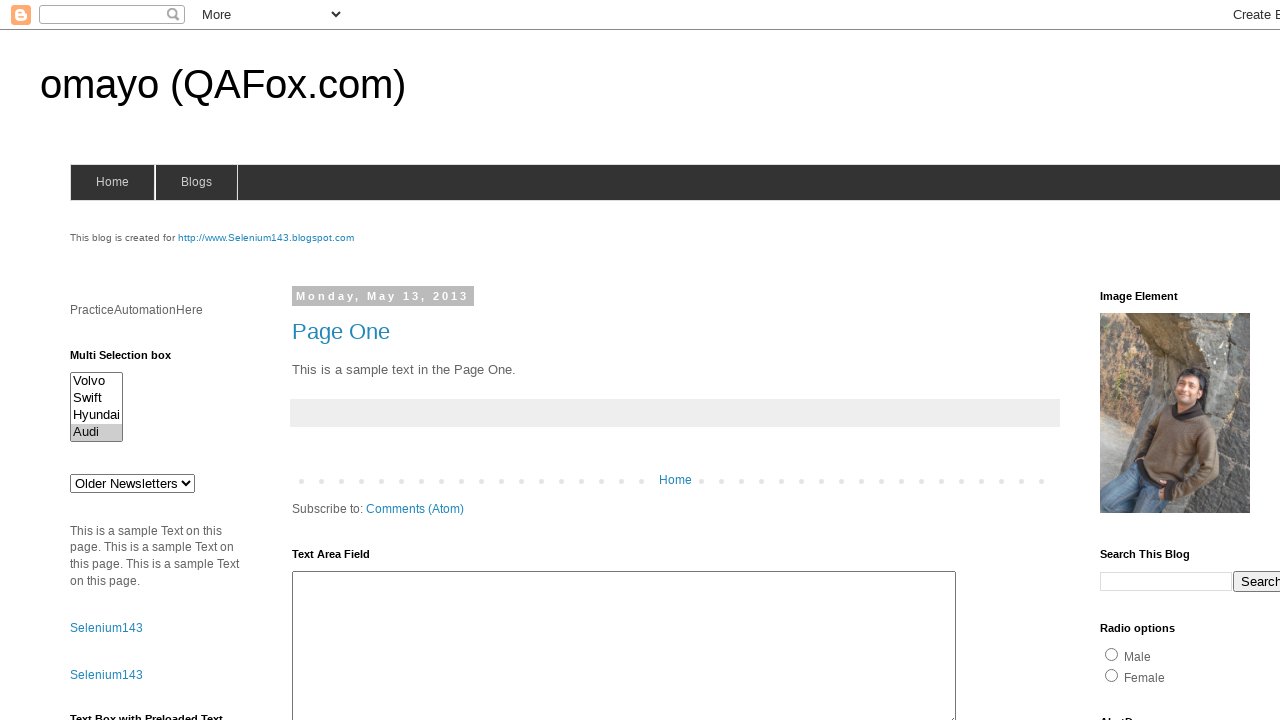

Updated selection by removing option at index 0, 1 options remain selected on select#multiselect1
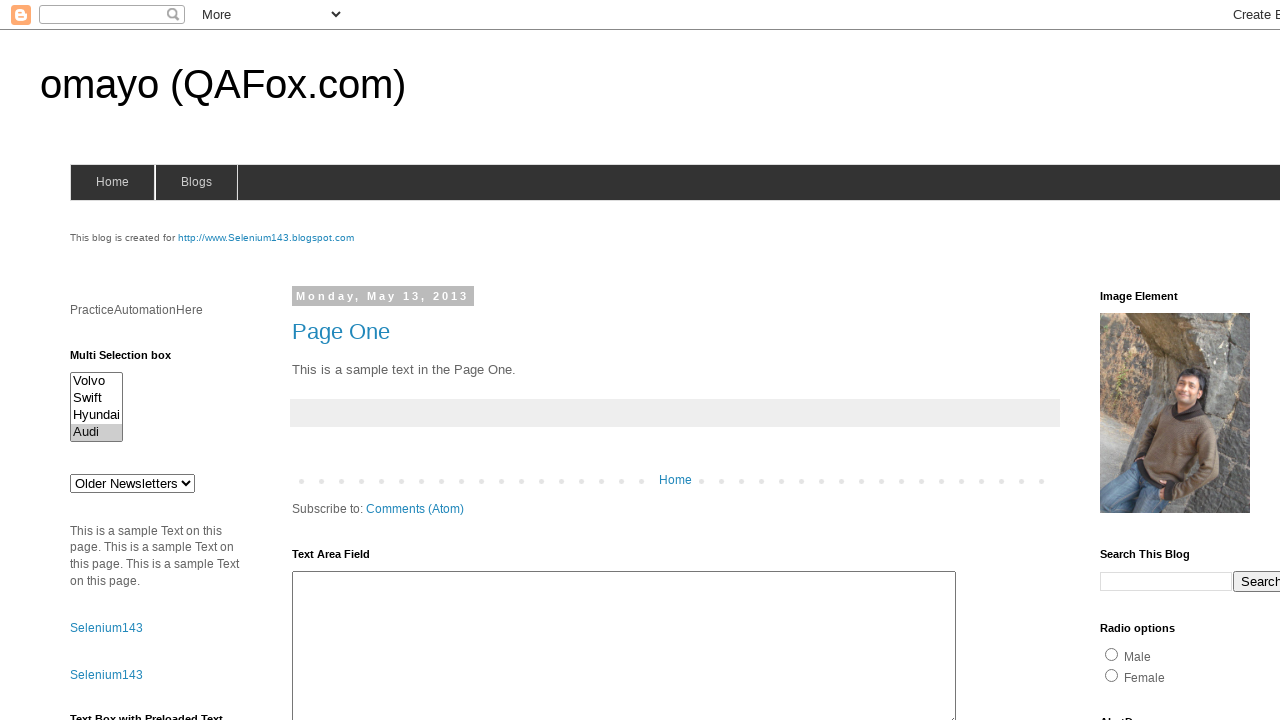

Waited 1 second between deselections
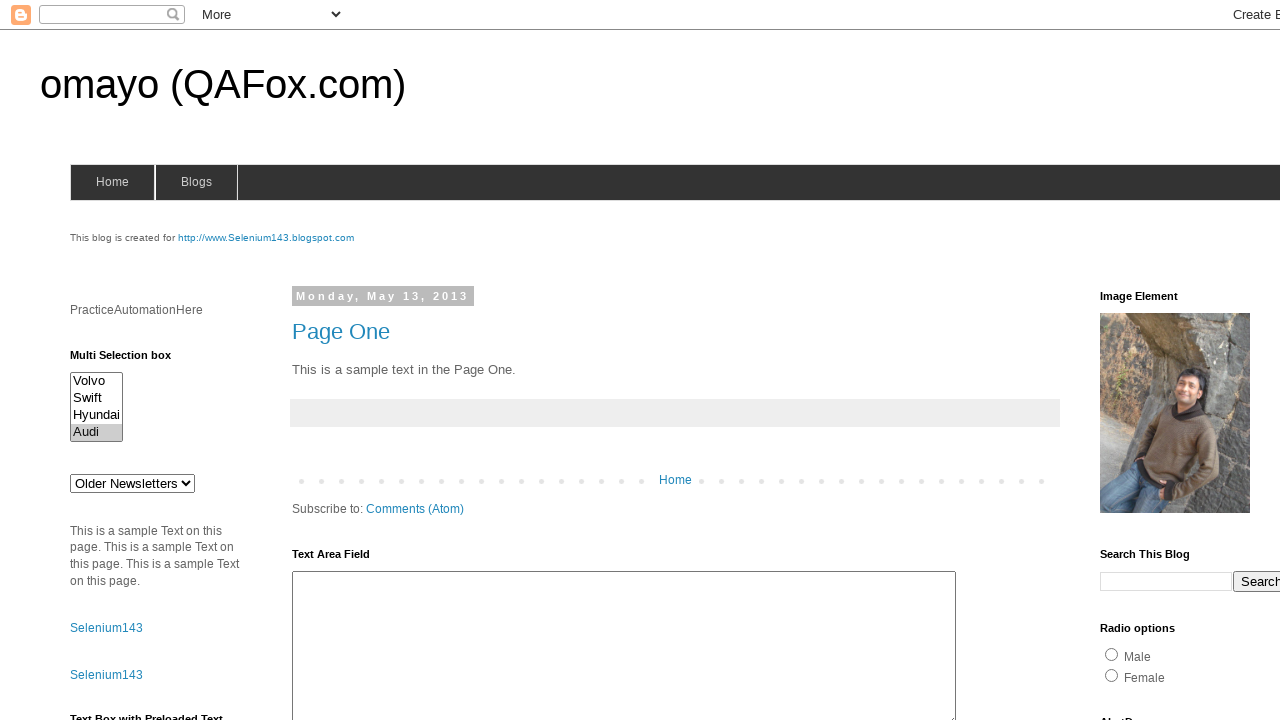

Retrieved all currently selected option values for deselection iteration 1
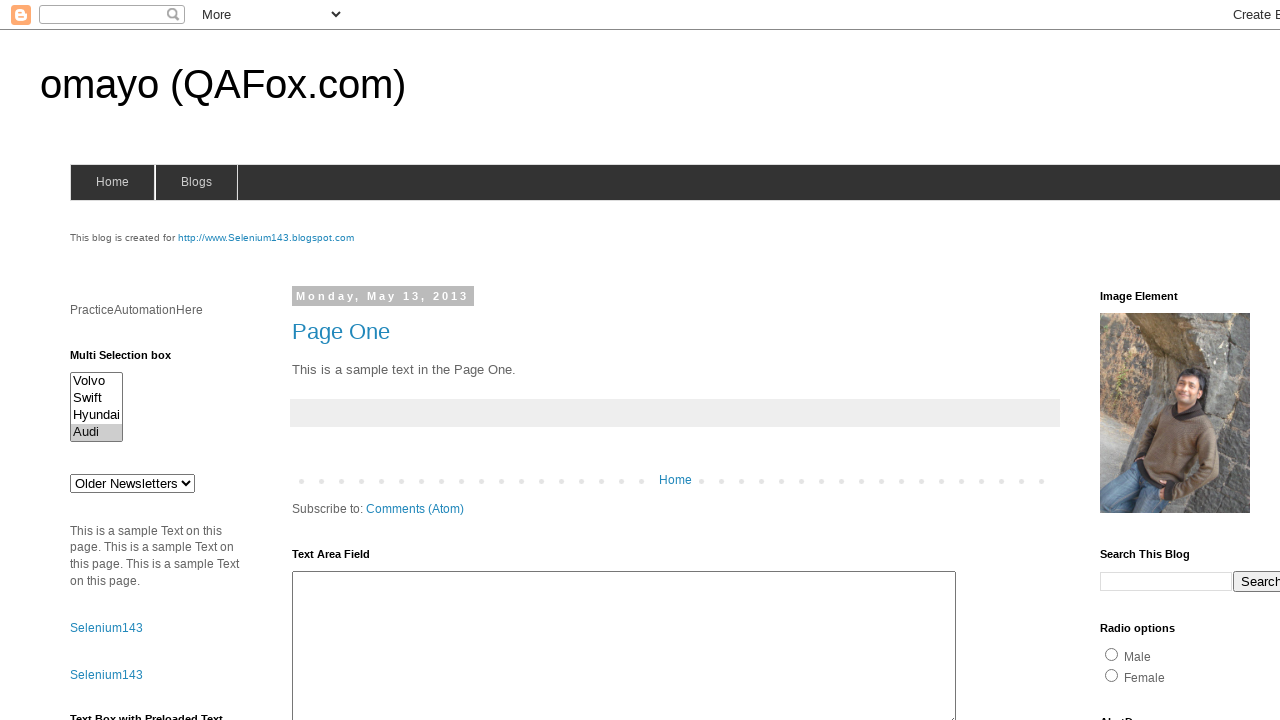

Waited 1 second between deselections
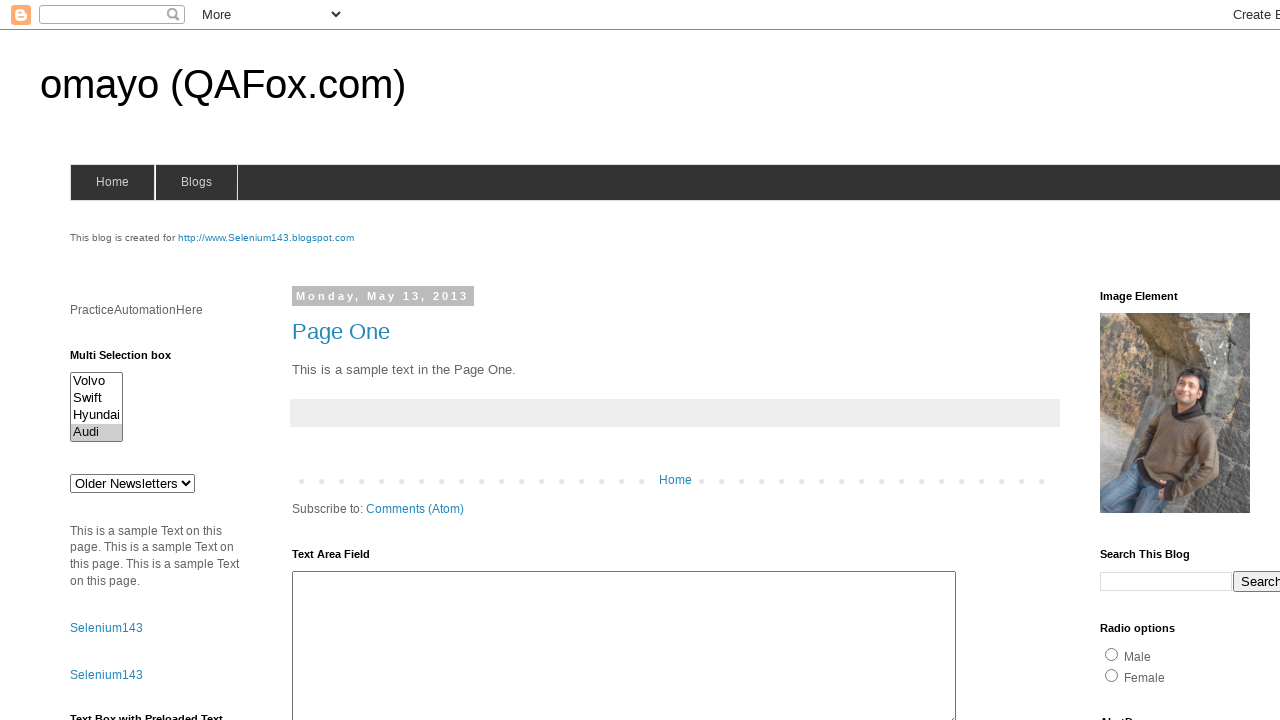

Retrieved all currently selected option values for deselection iteration 2
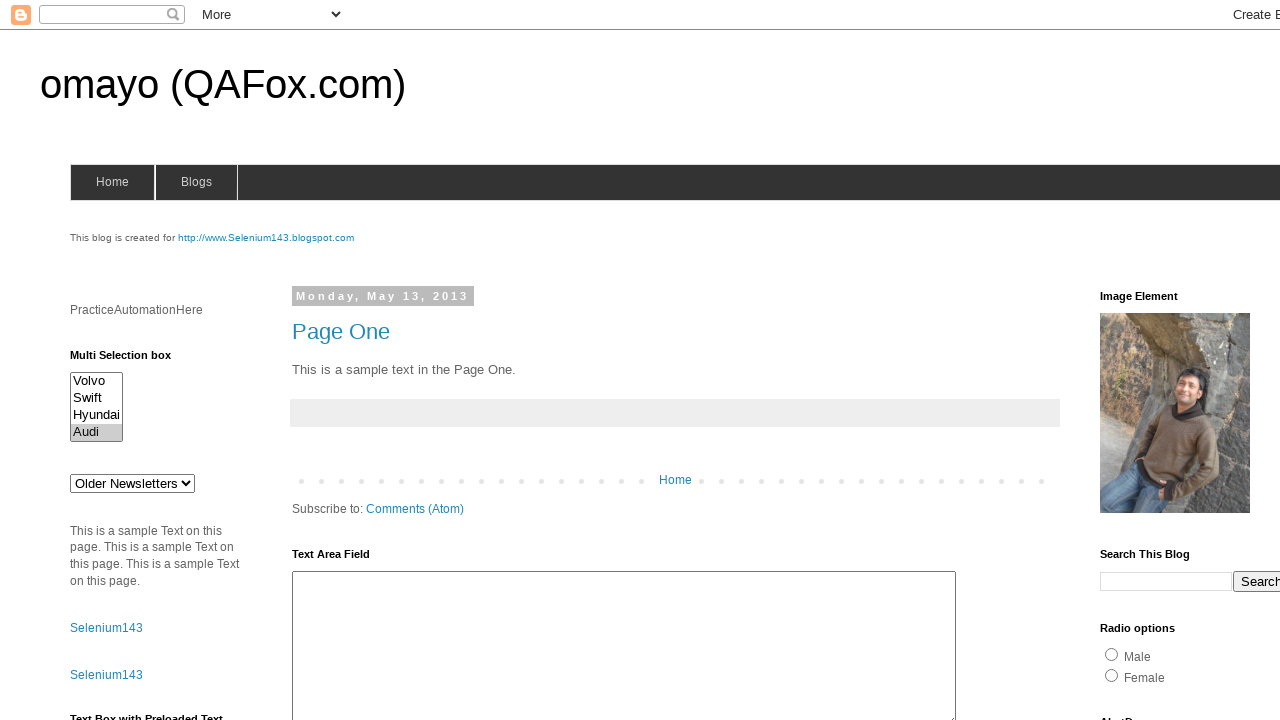

Waited 1 second between deselections
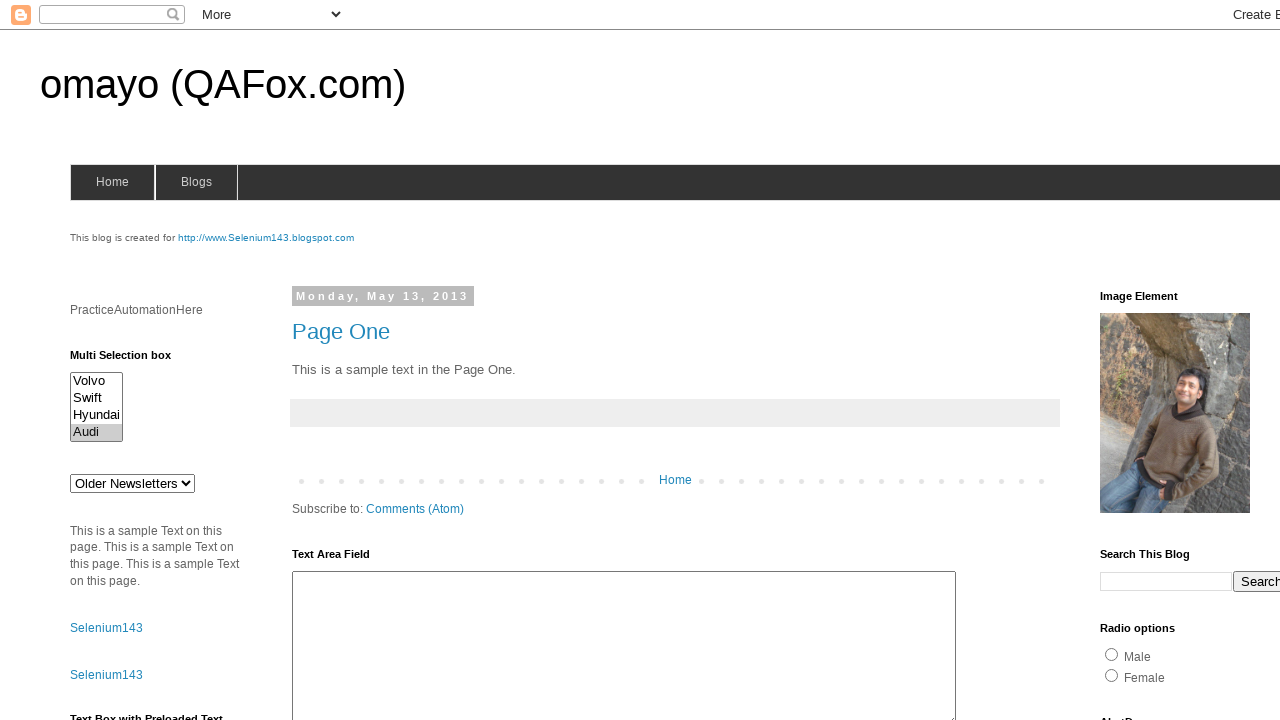

Retrieved all currently selected option values for deselection iteration 3
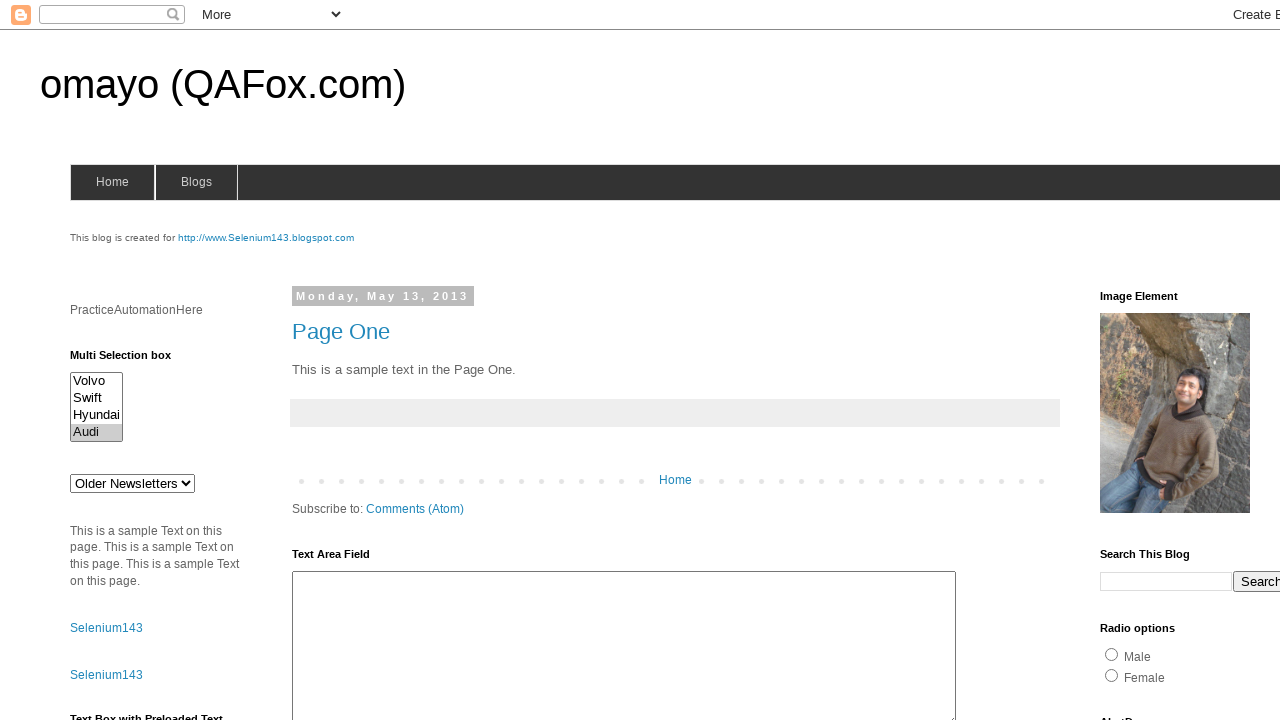

Waited 1 second between deselections
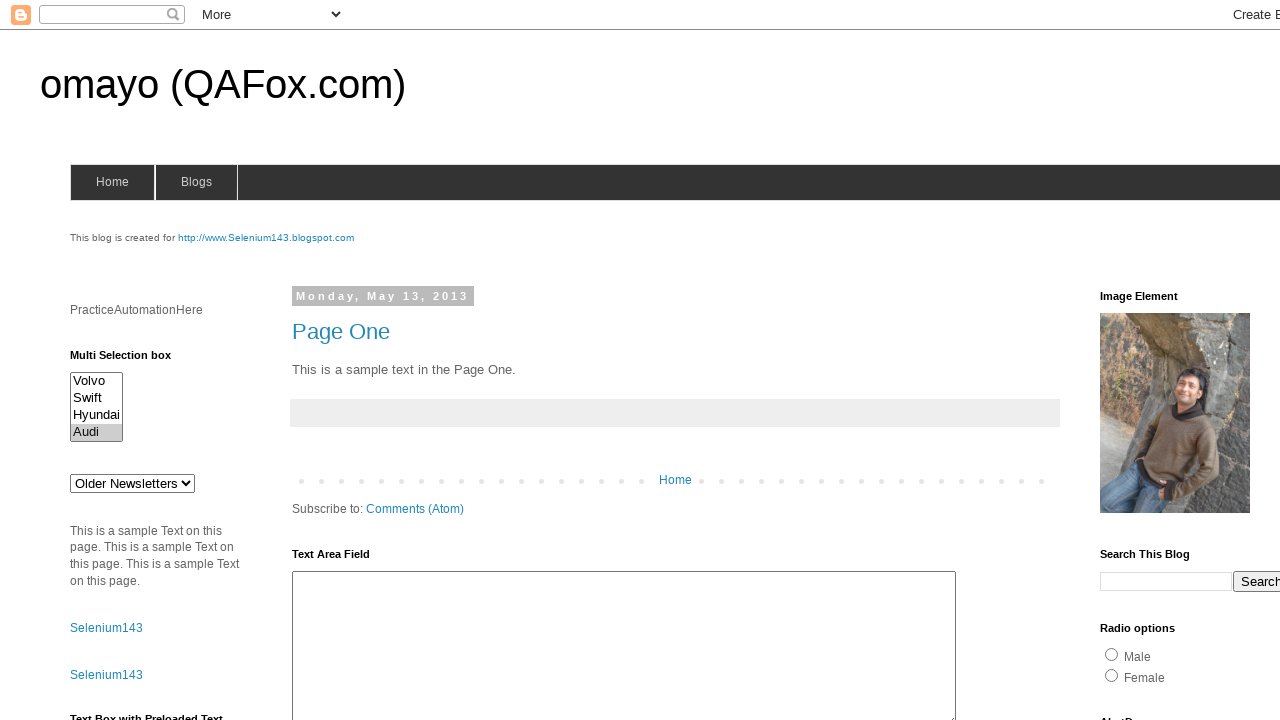

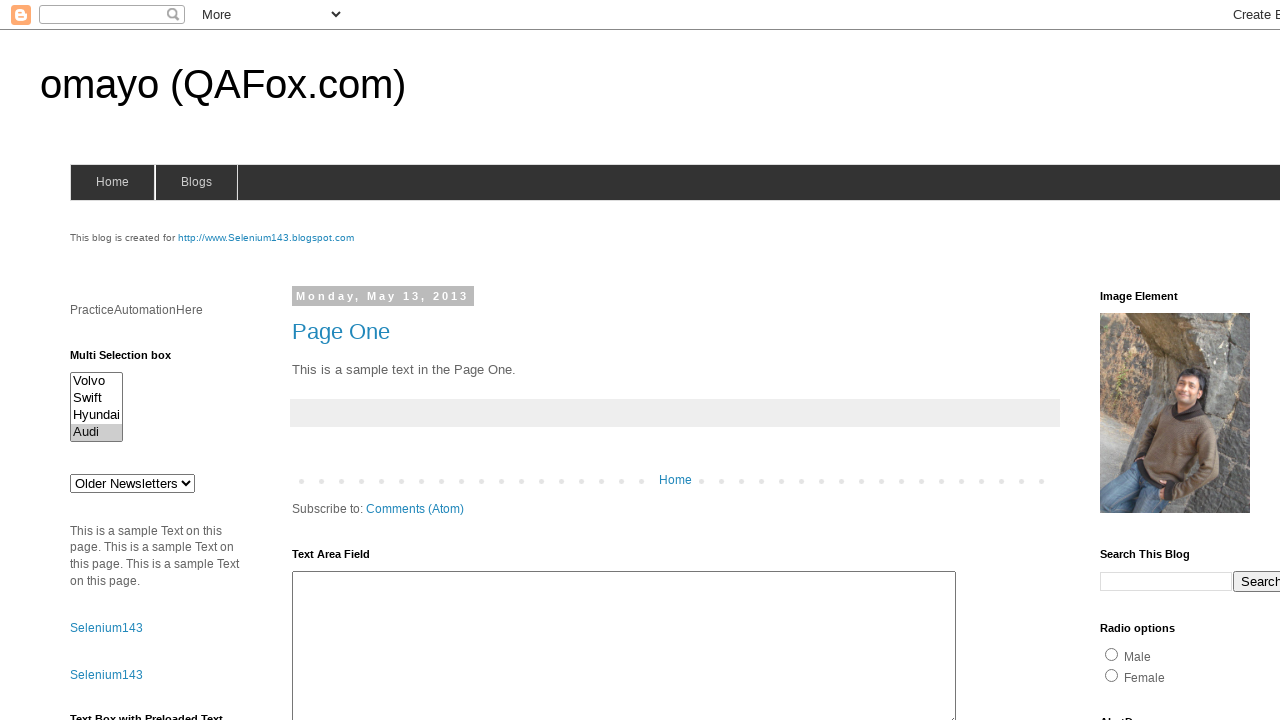